Tests the add/remove elements functionality by clicking the "Add Element" button, verifying a "Delete" button appears, clicking the delete button, and verifying it is removed from the page.

Starting URL: https://practice.cydeo.com/add_remove_elements/

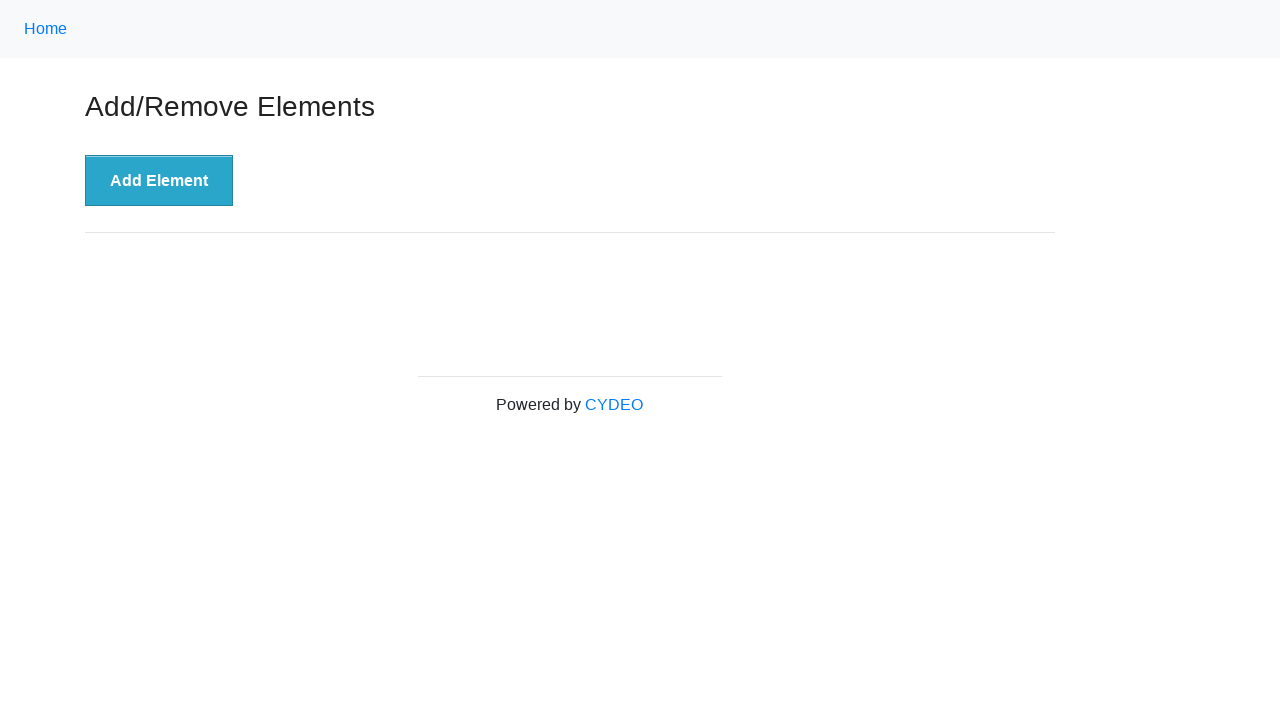

Clicked 'Add Element' button at (159, 181) on xpath=//button[text()='Add Element']
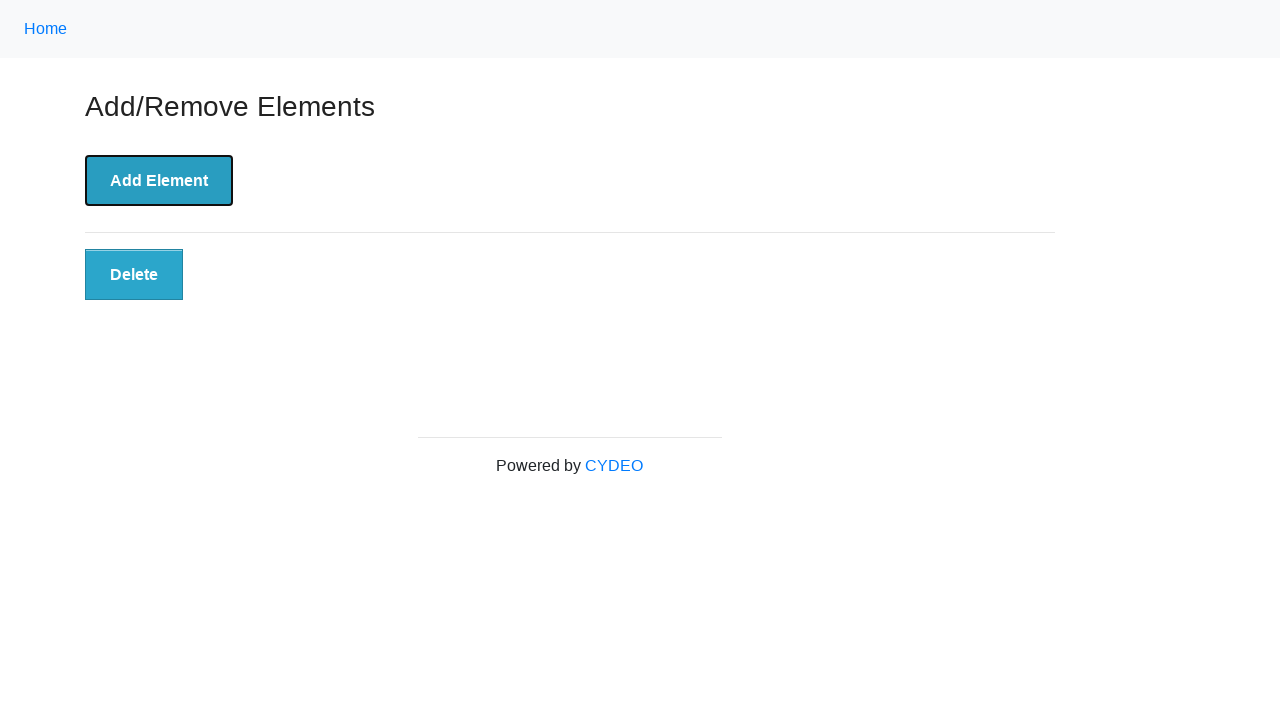

Located Delete button element
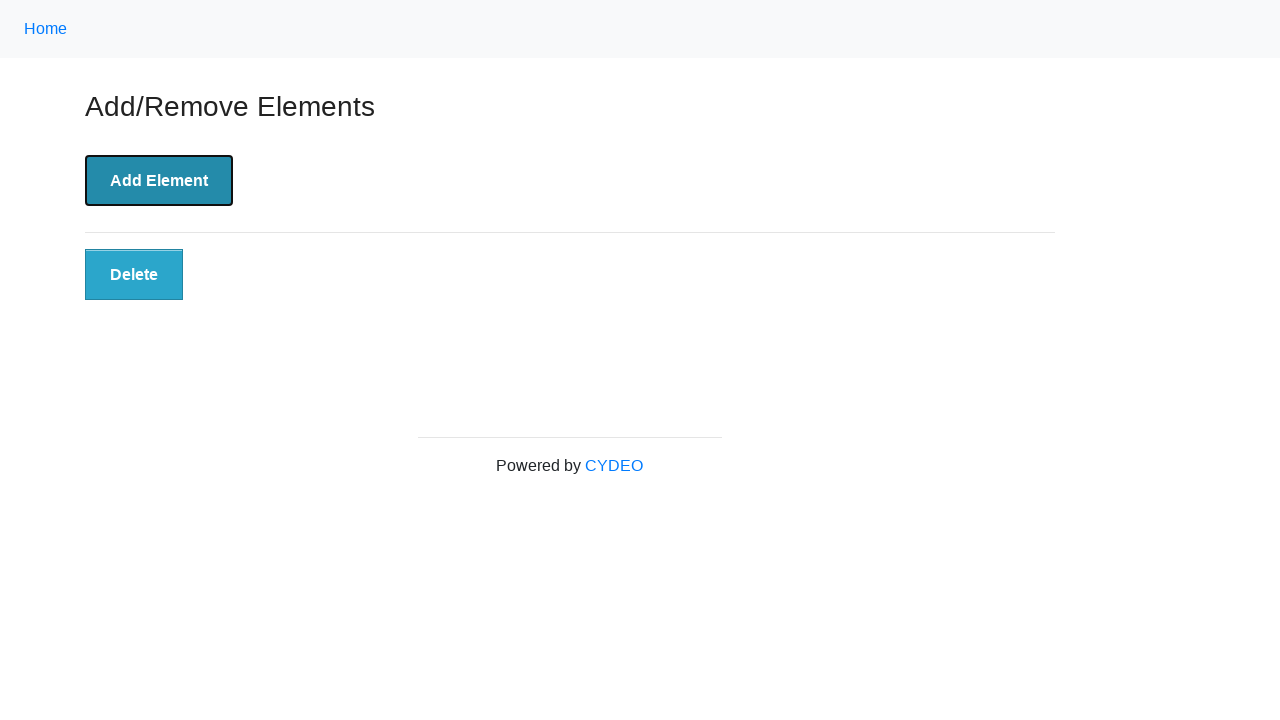

Verified Delete button is visible
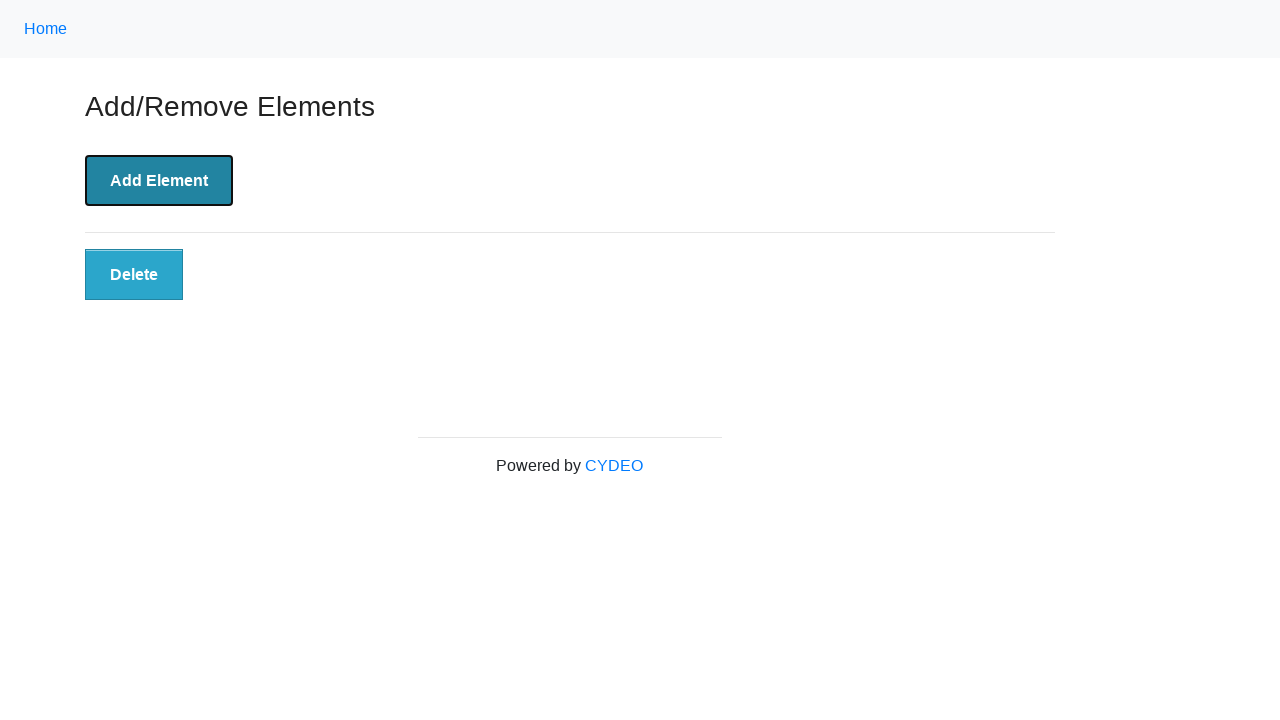

Clicked Delete button to remove element at (134, 275) on xpath=//button[@class='added-manually']
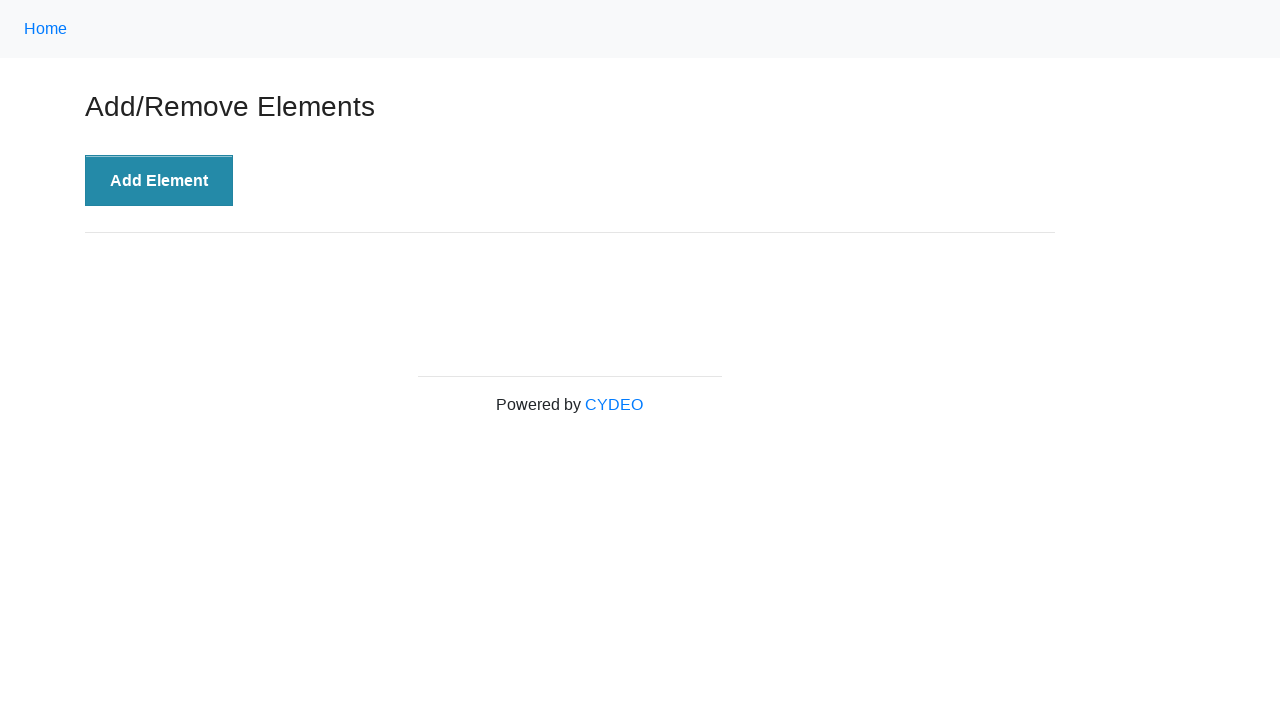

Verified Delete button is no longer visible after removal
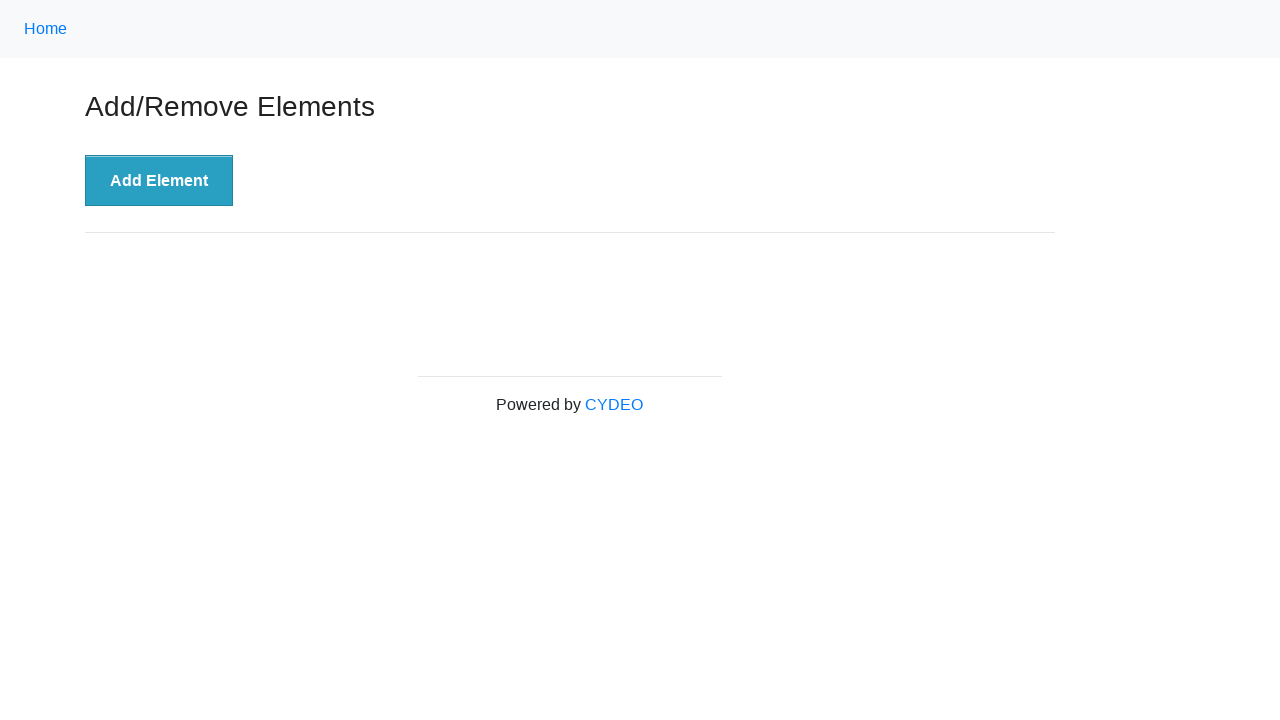

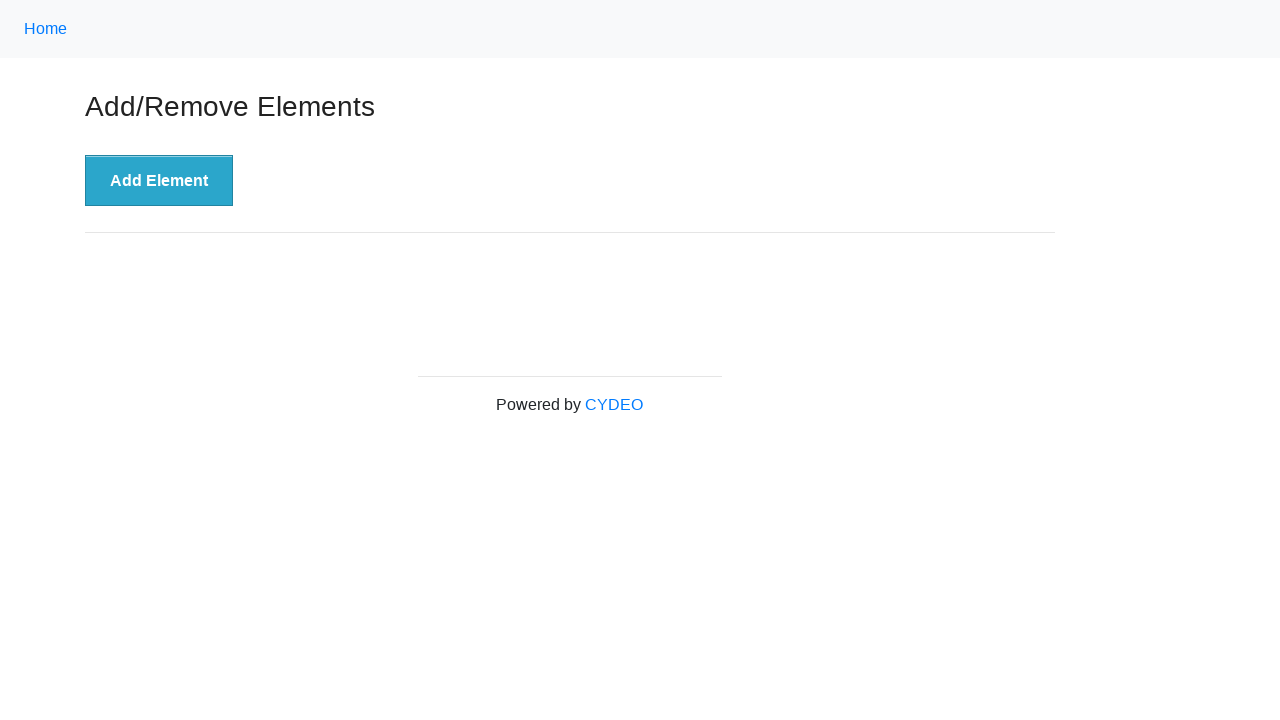